Navigates to a sample HTML page and clicks on an element with ID "a1"

Starting URL: https://aksharatraining.com/sample1.html

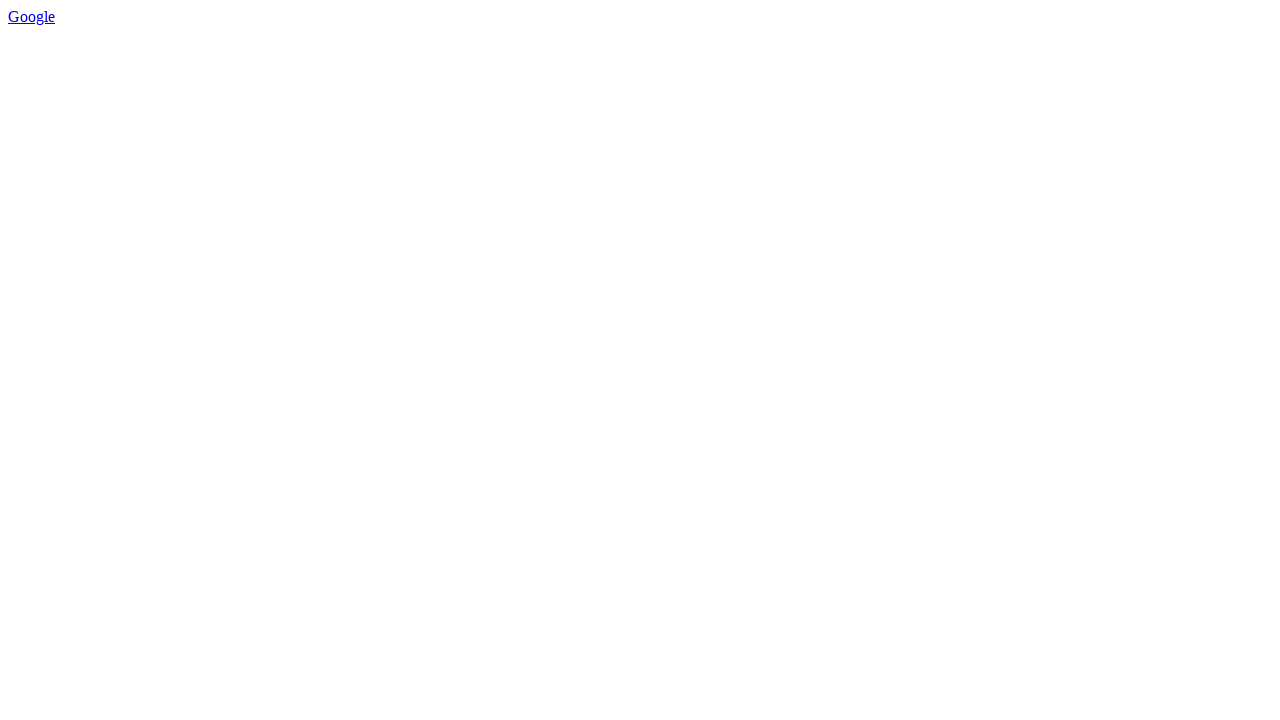

Navigated to sample HTML page at https://aksharatraining.com/sample1.html
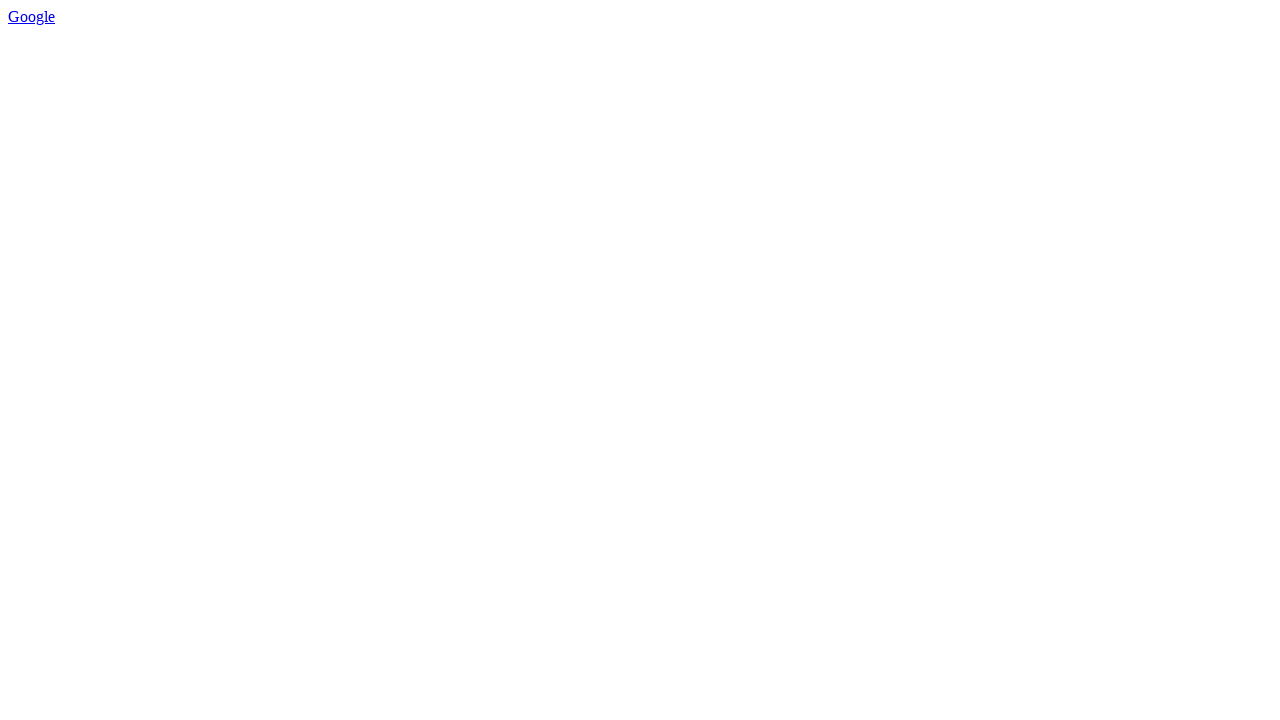

Clicked on element with ID 'a1' at (32, 16) on #a1
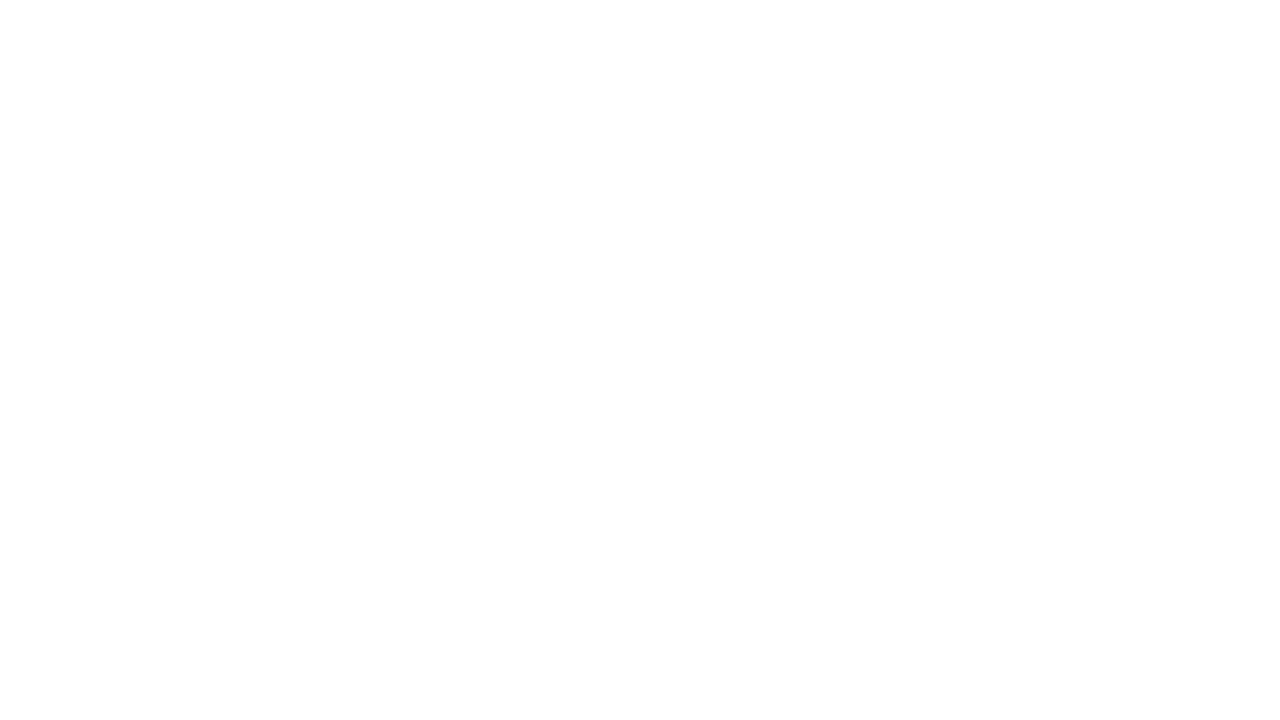

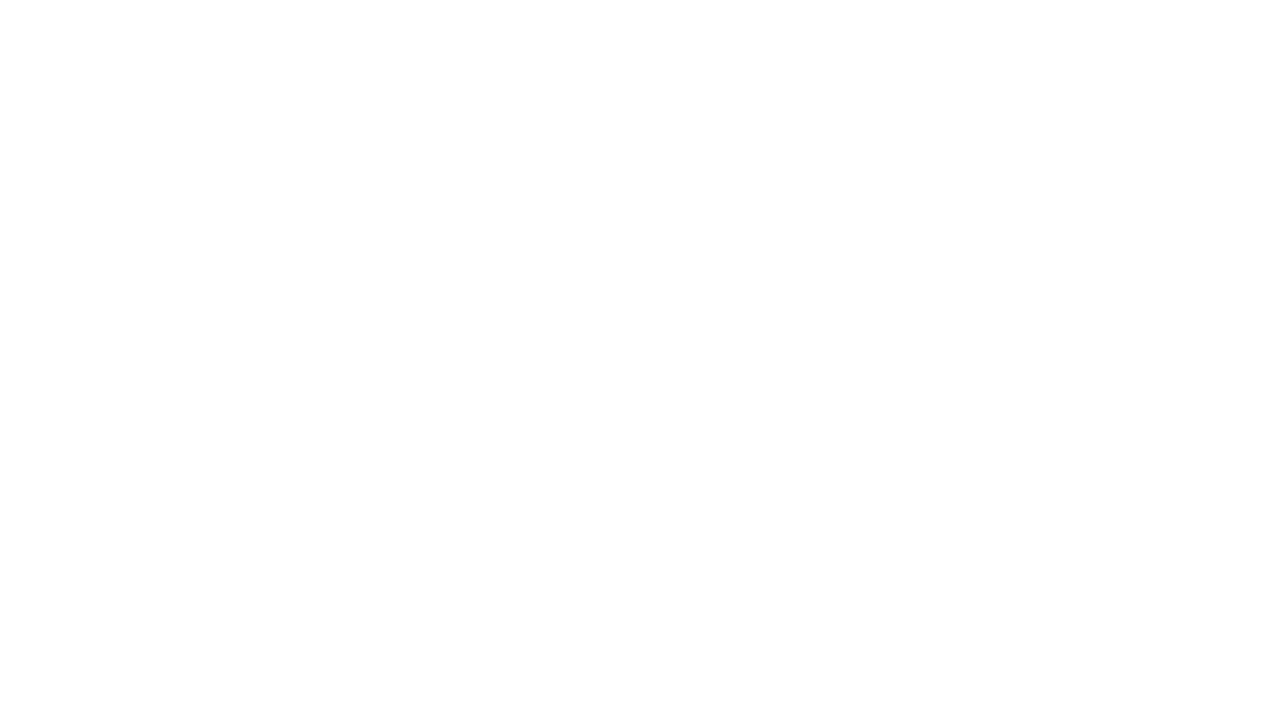